Tests slider widget functionality by clicking on the slider and moving it right using arrow keys

Starting URL: https://demoqa.com/slider

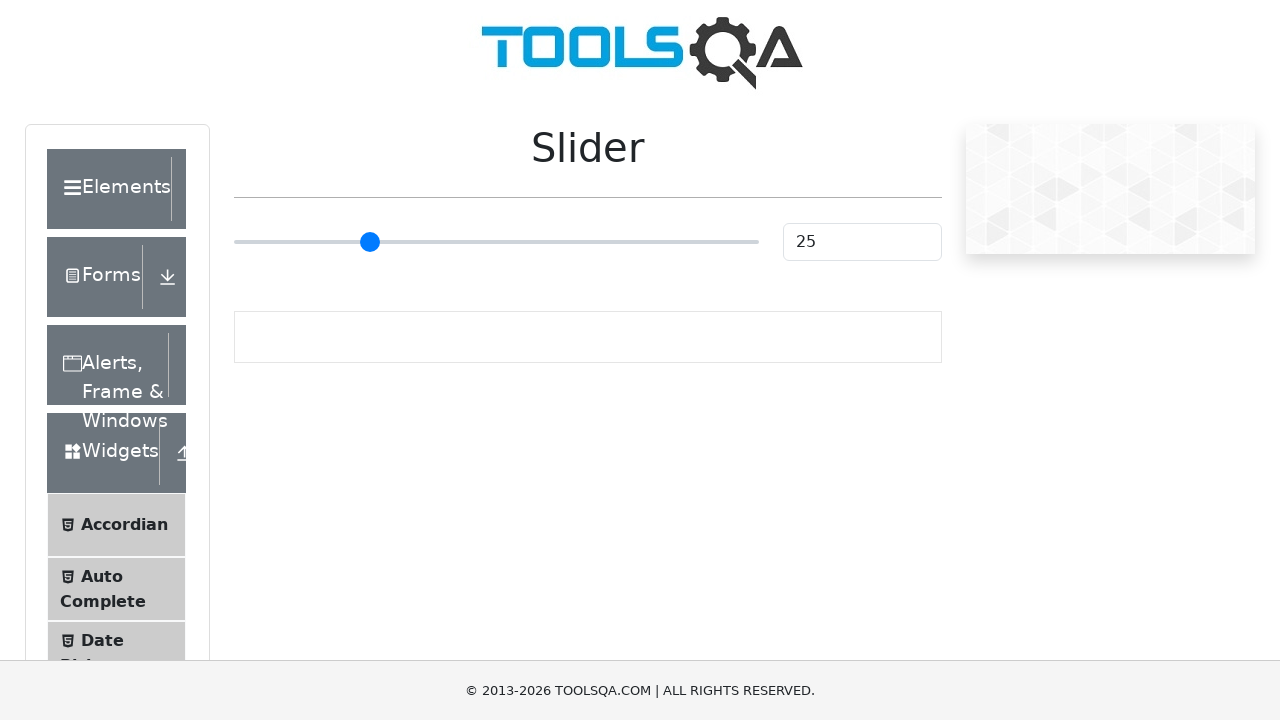

Slider widget became visible and ready
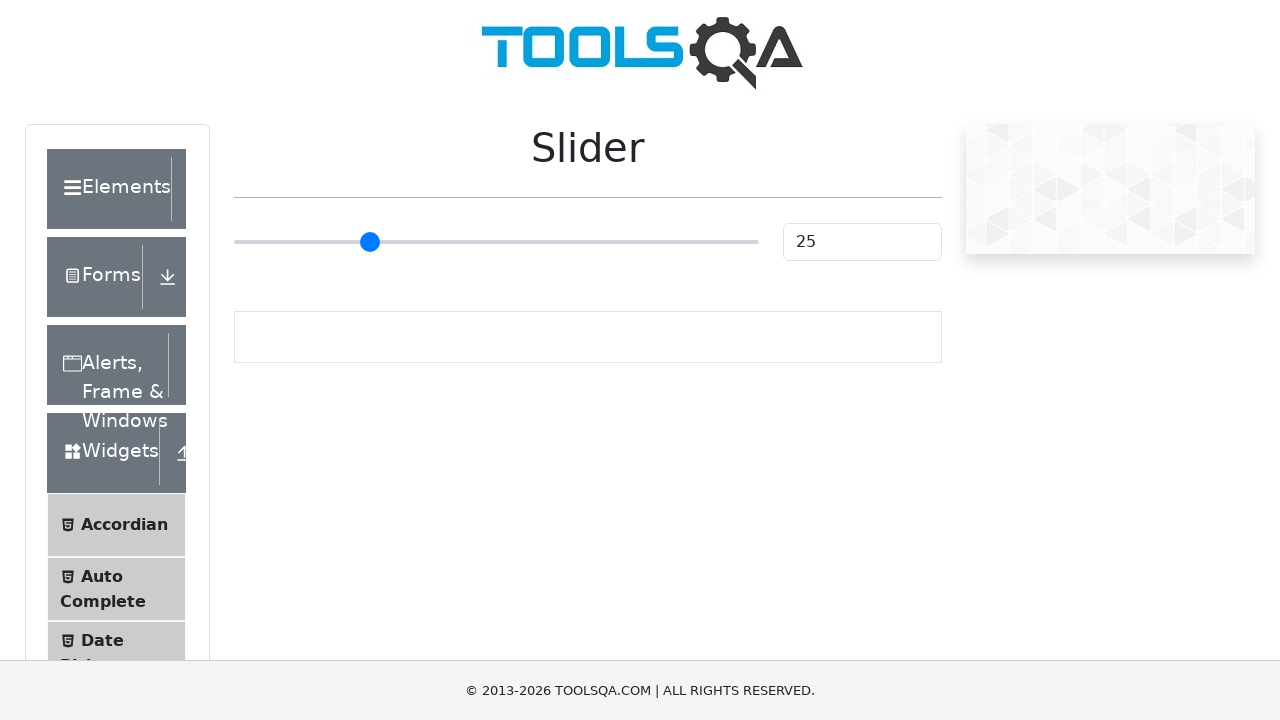

Clicked on the slider widget at (496, 242) on input.range-slider
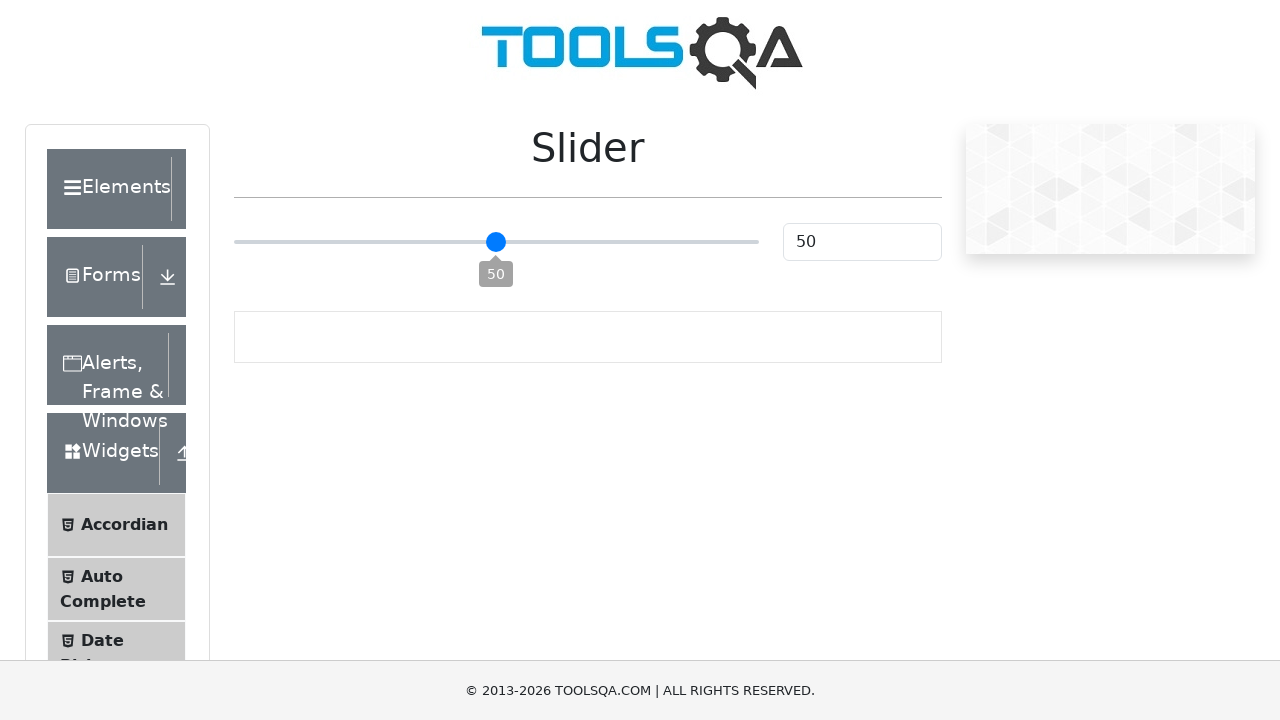

Pressed ArrowRight key to move slider right (iteration 1/5)
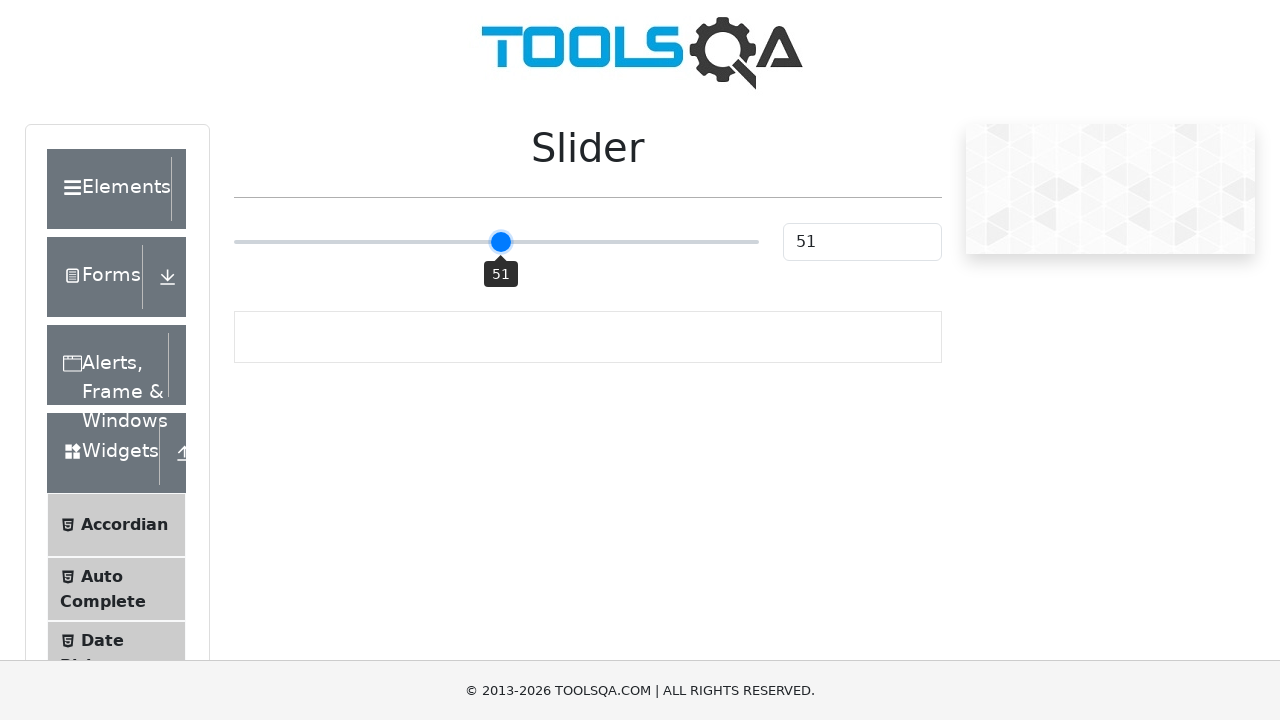

Waited 500ms for slider movement animation
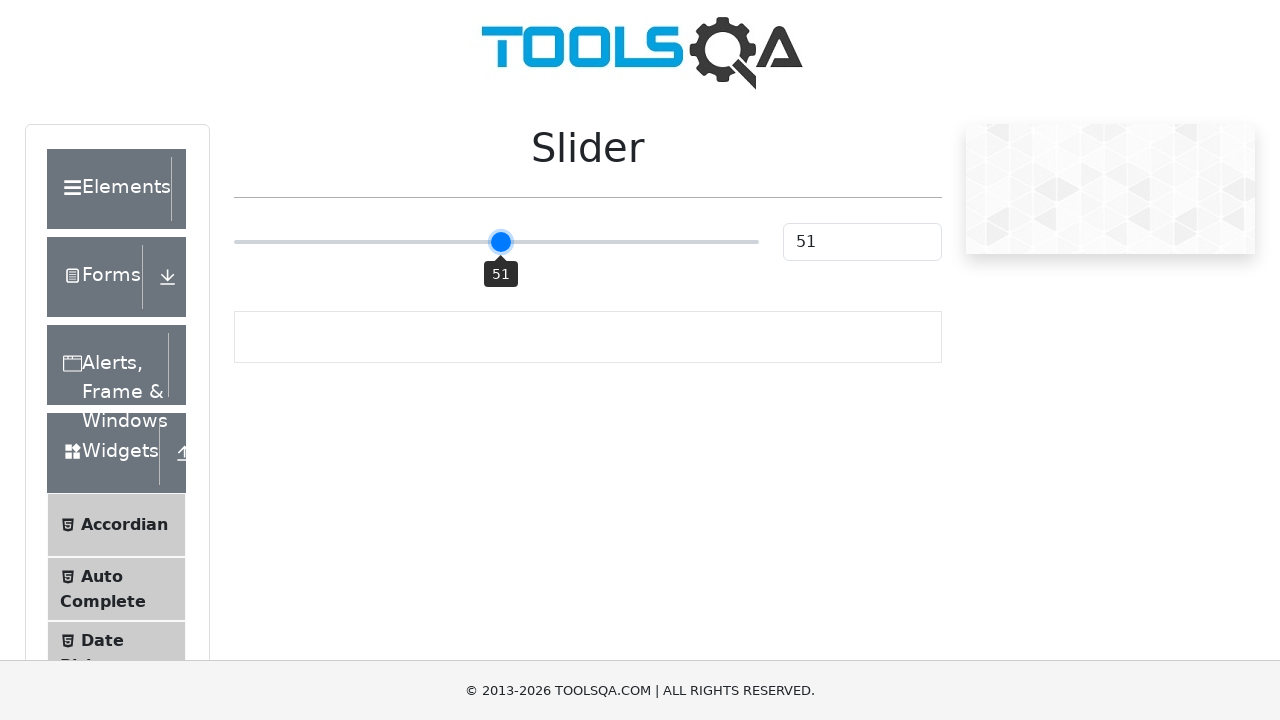

Pressed ArrowRight key to move slider right (iteration 2/5)
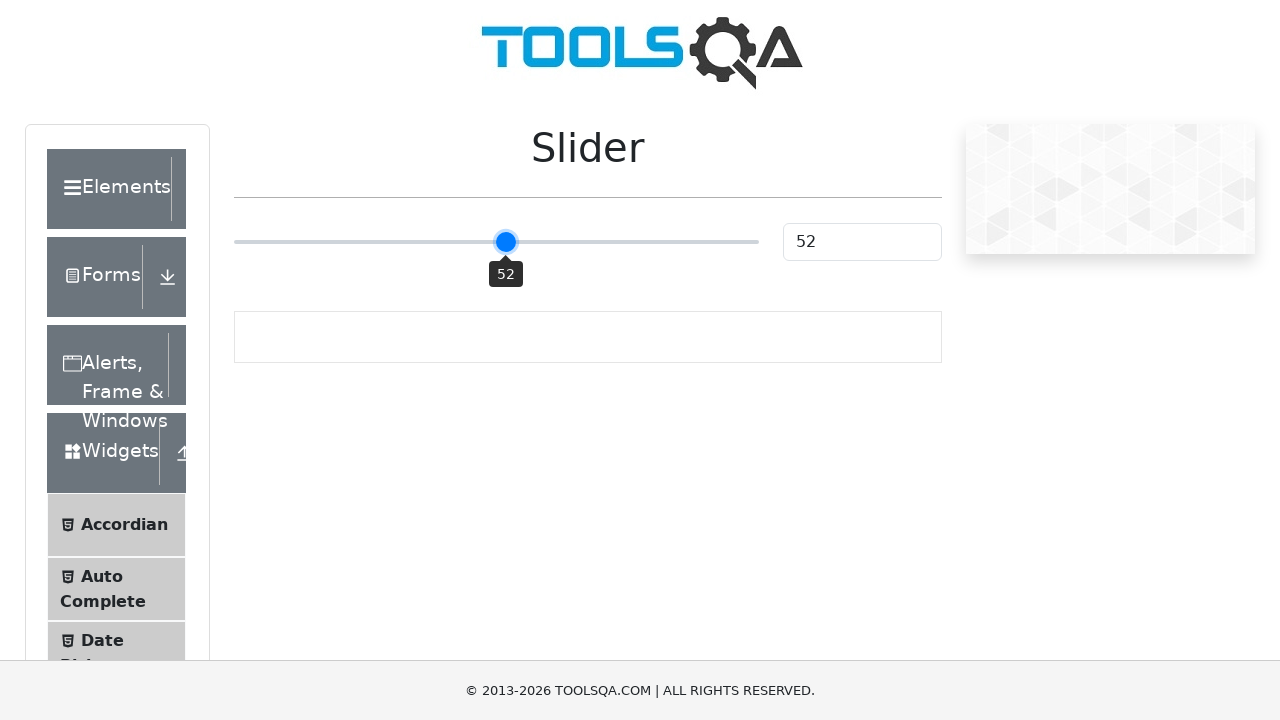

Waited 500ms for slider movement animation
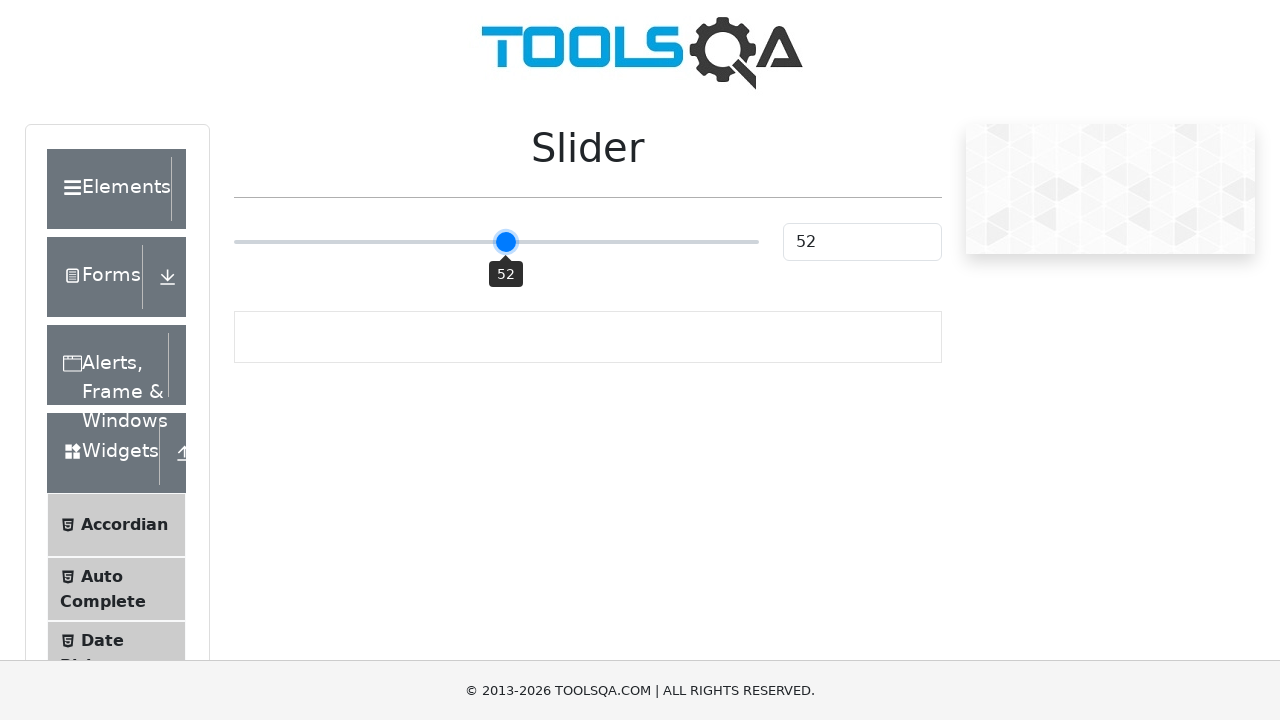

Pressed ArrowRight key to move slider right (iteration 3/5)
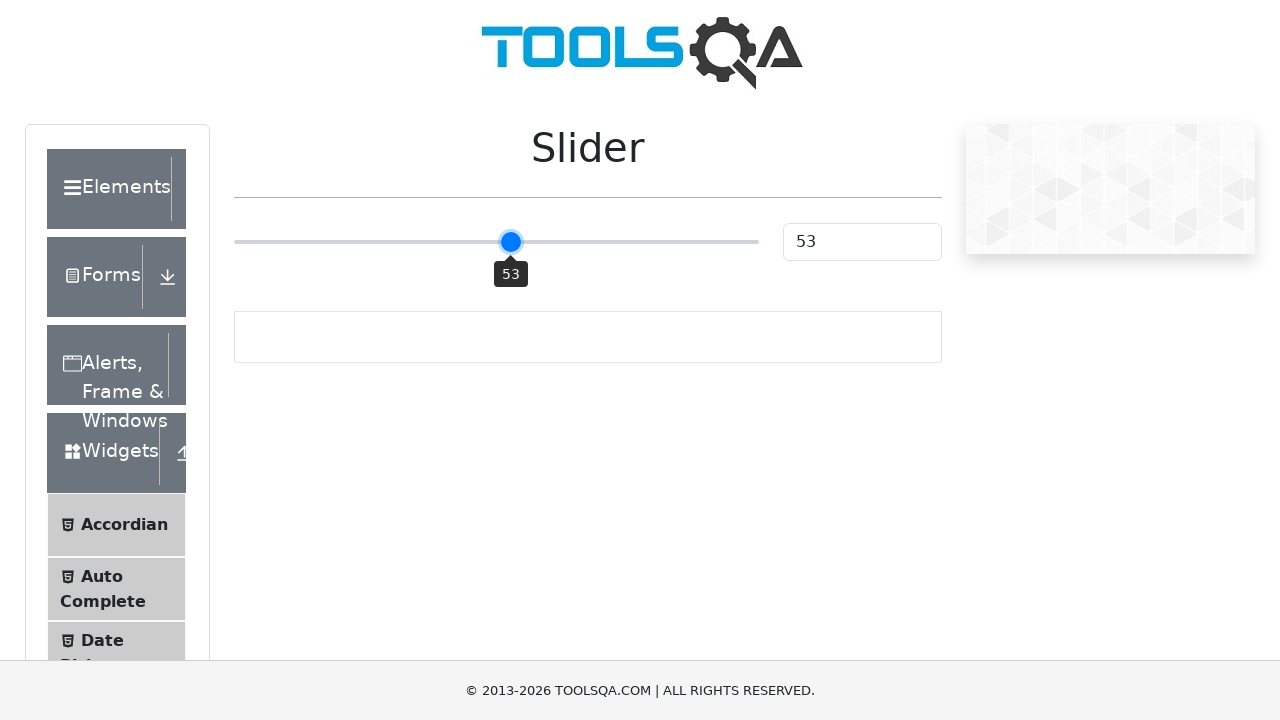

Waited 500ms for slider movement animation
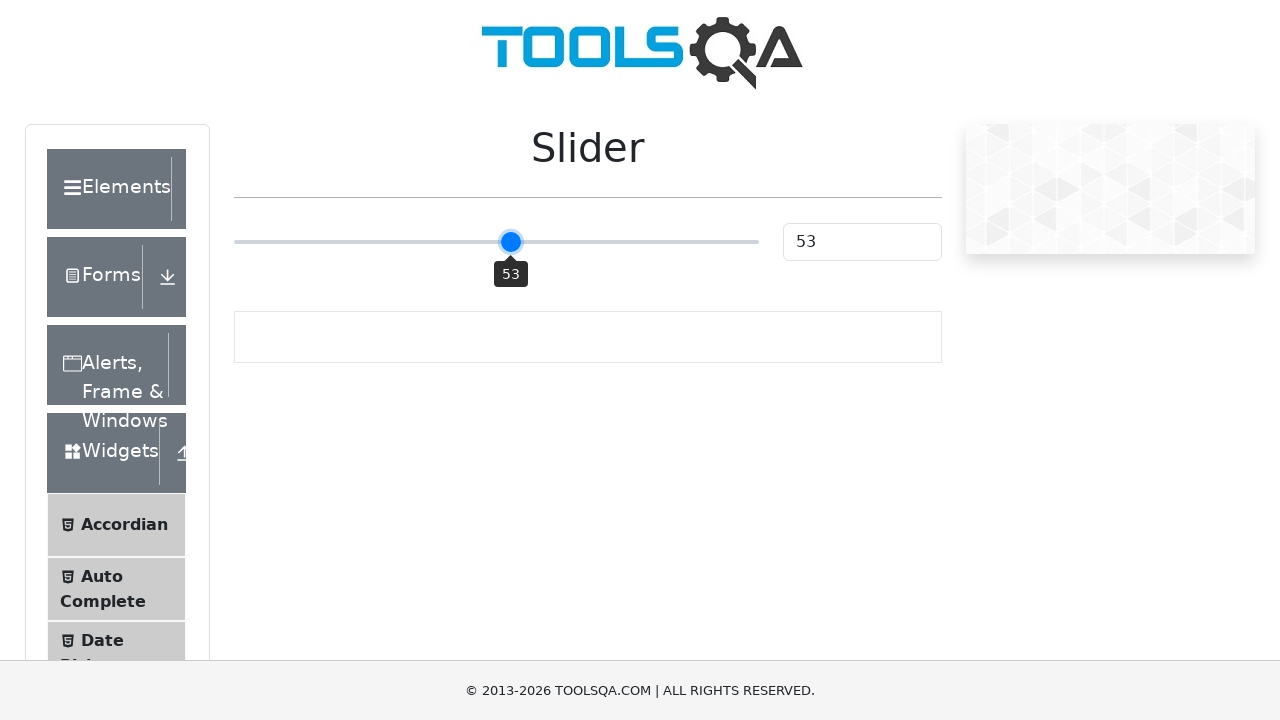

Pressed ArrowRight key to move slider right (iteration 4/5)
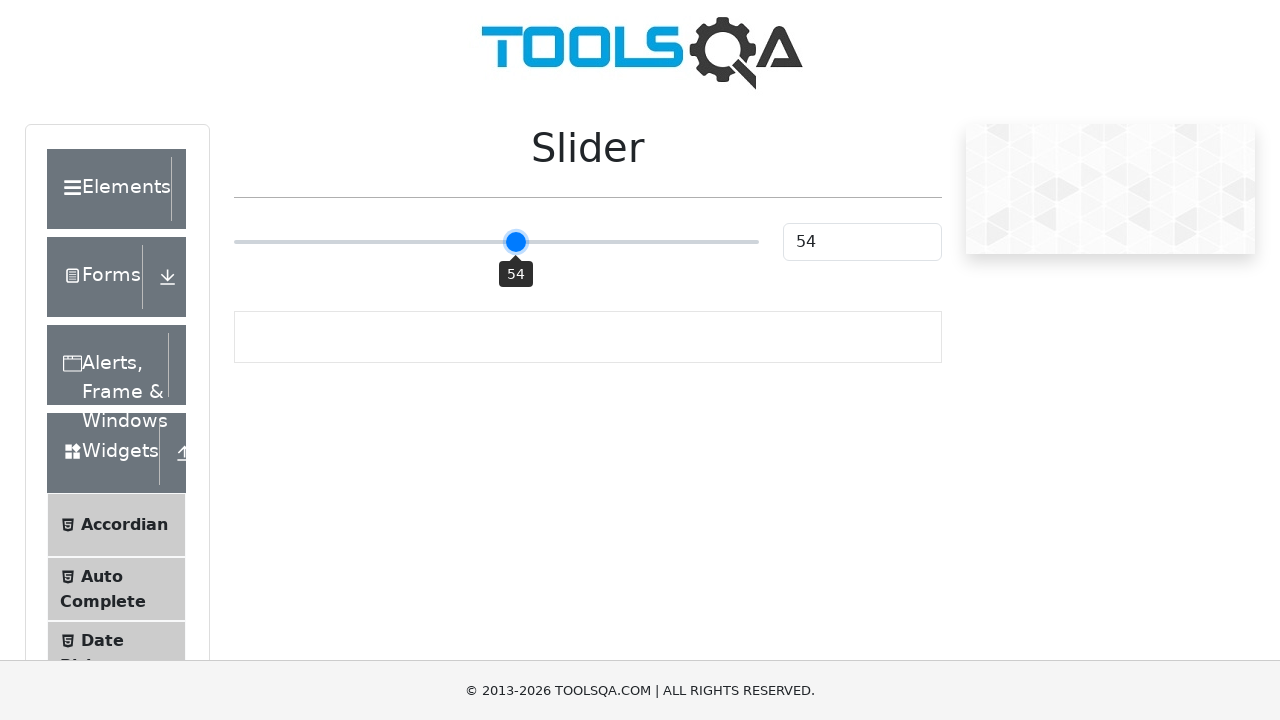

Waited 500ms for slider movement animation
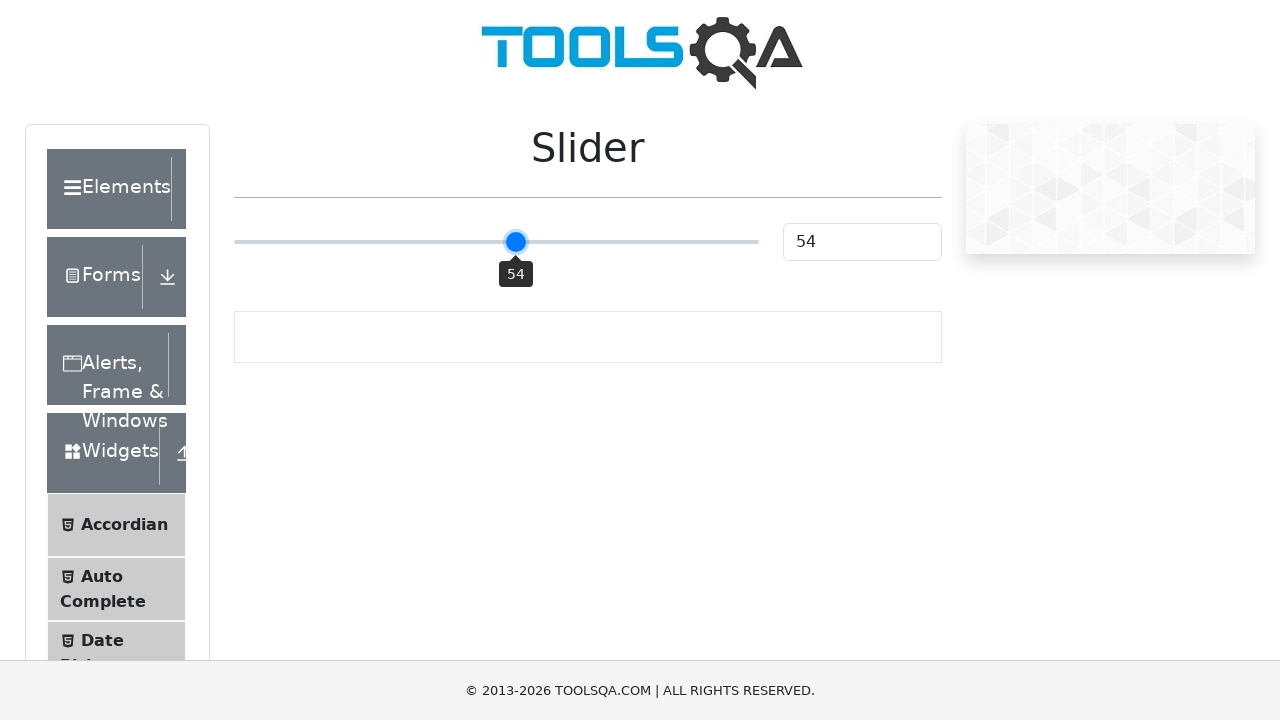

Pressed ArrowRight key to move slider right (iteration 5/5)
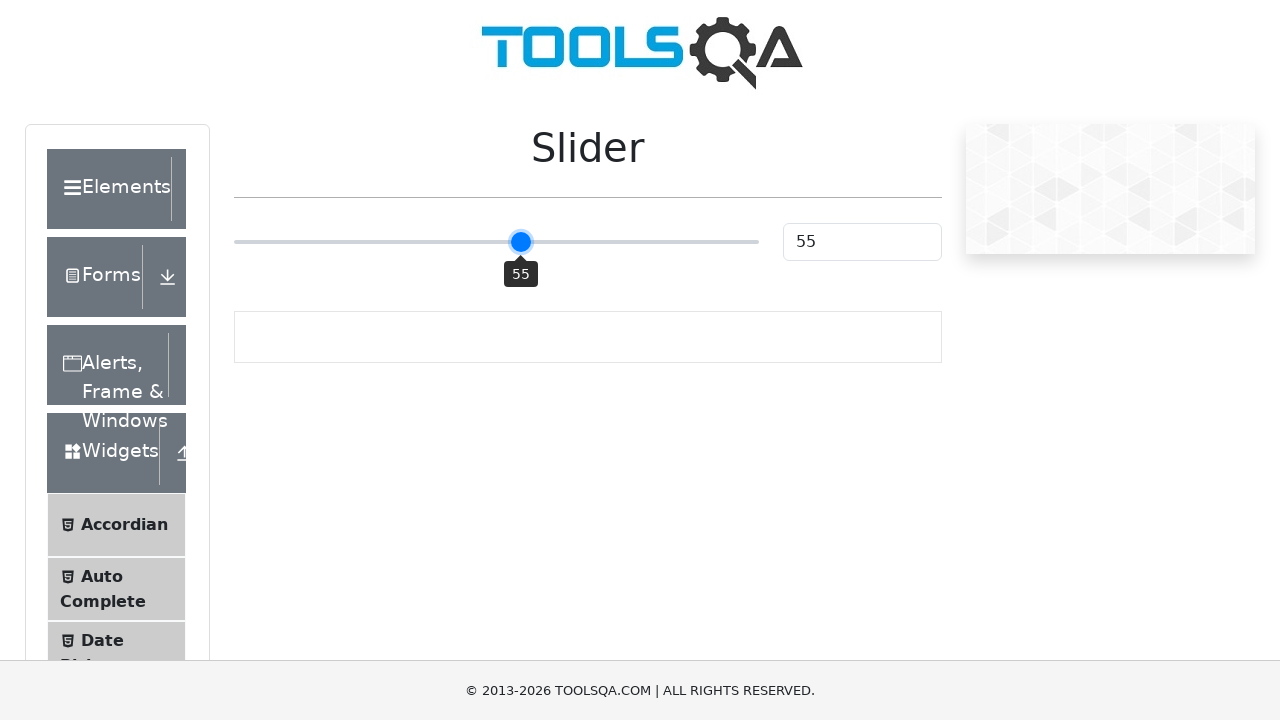

Waited 500ms for slider movement animation
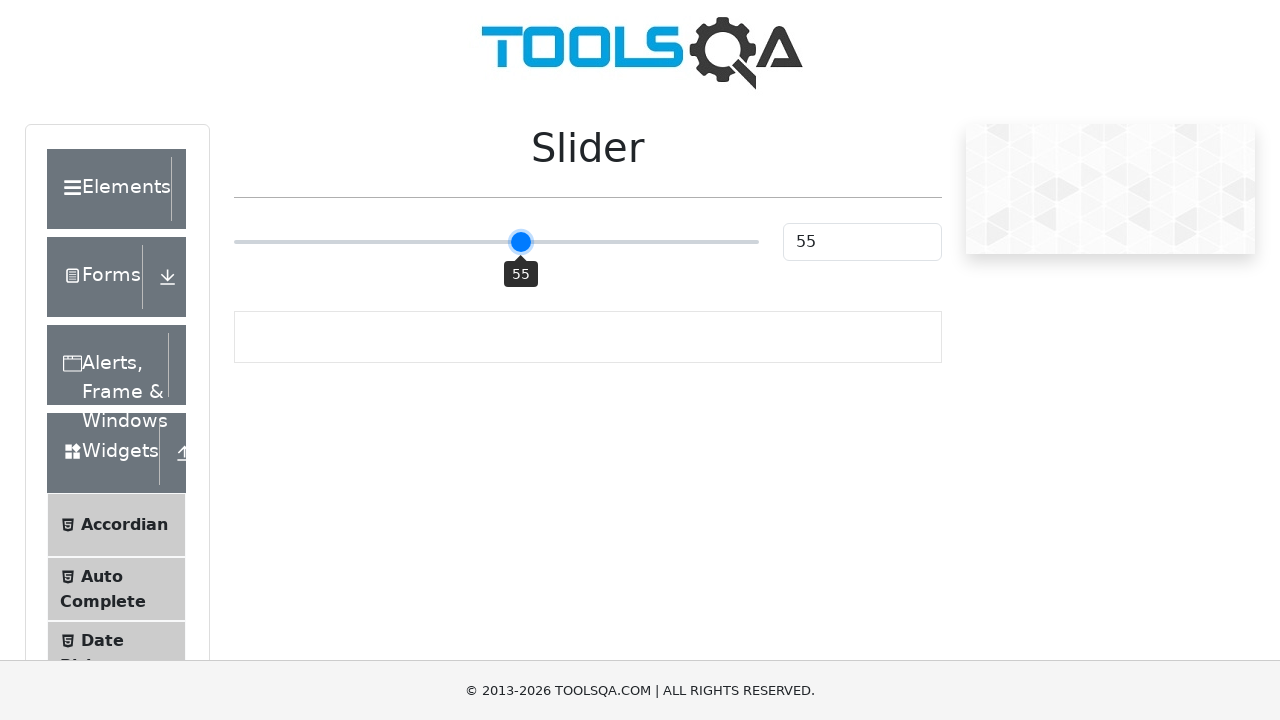

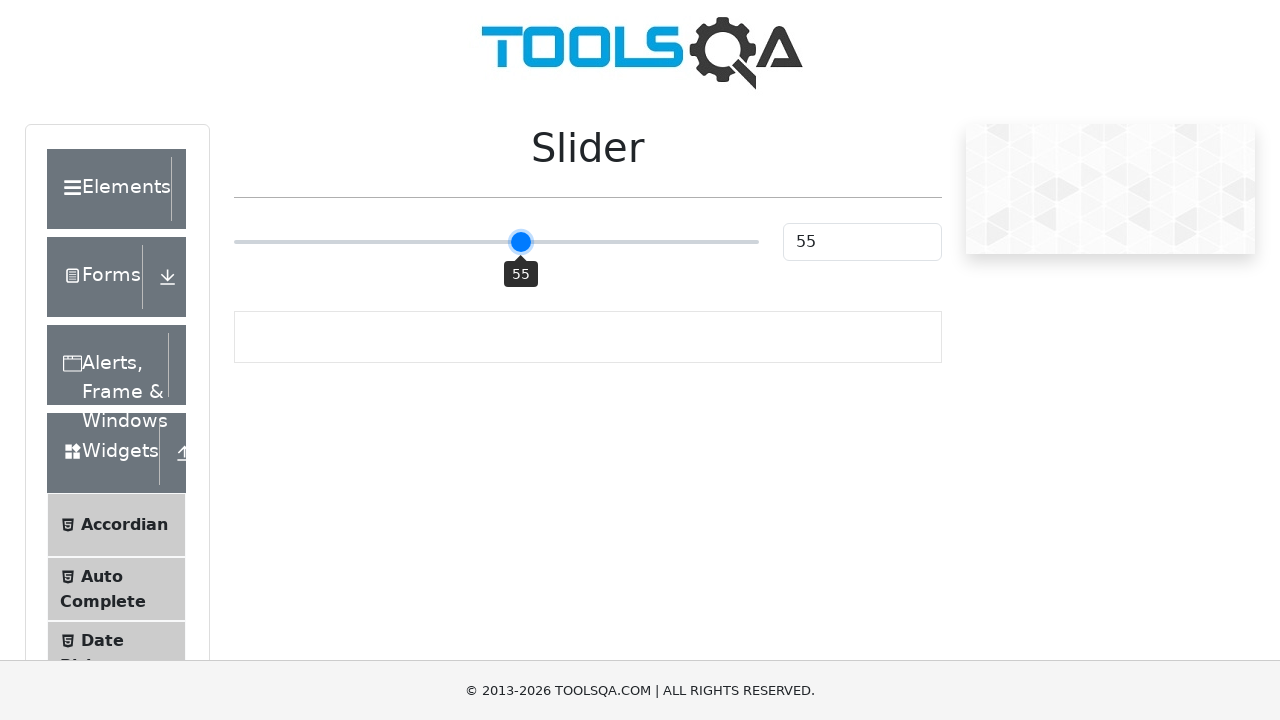